Tests the bad request link functionality on DemoQA by clicking the bad-request link and verifying that a link response element is displayed.

Starting URL: https://demoqa.com/links

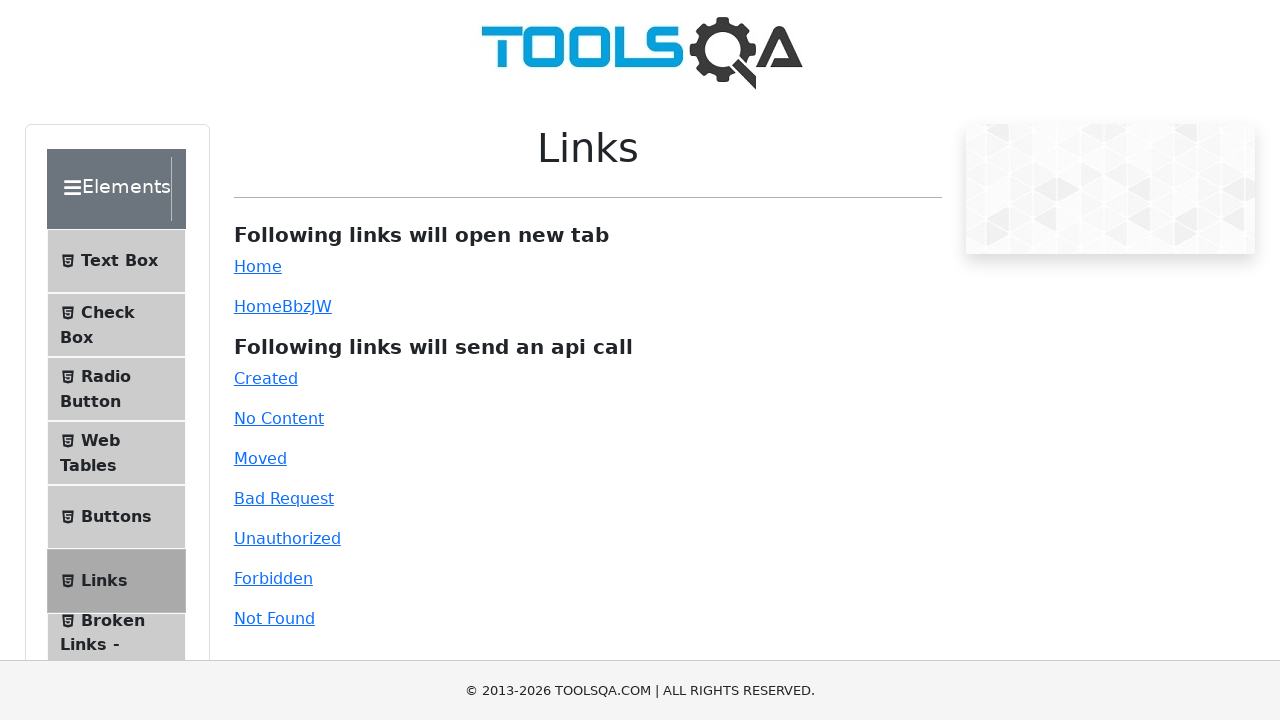

Clicked the bad request link at (284, 498) on a#bad-request
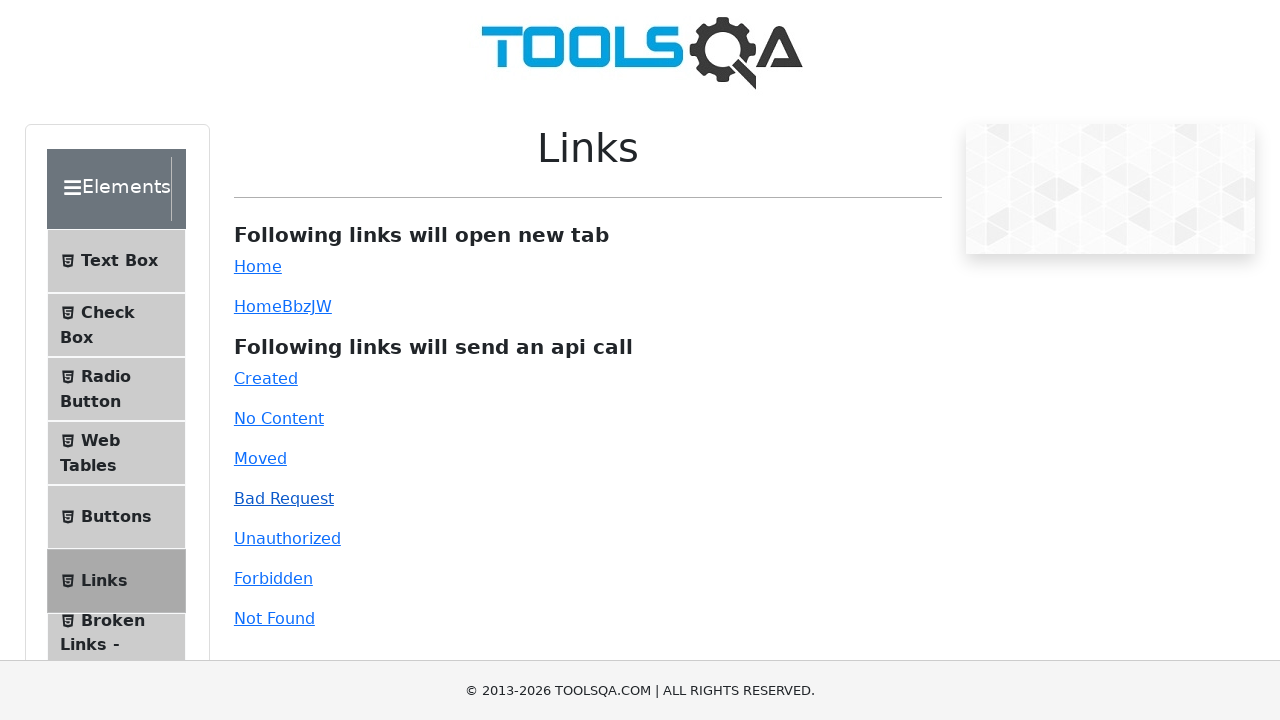

Link response element is now visible
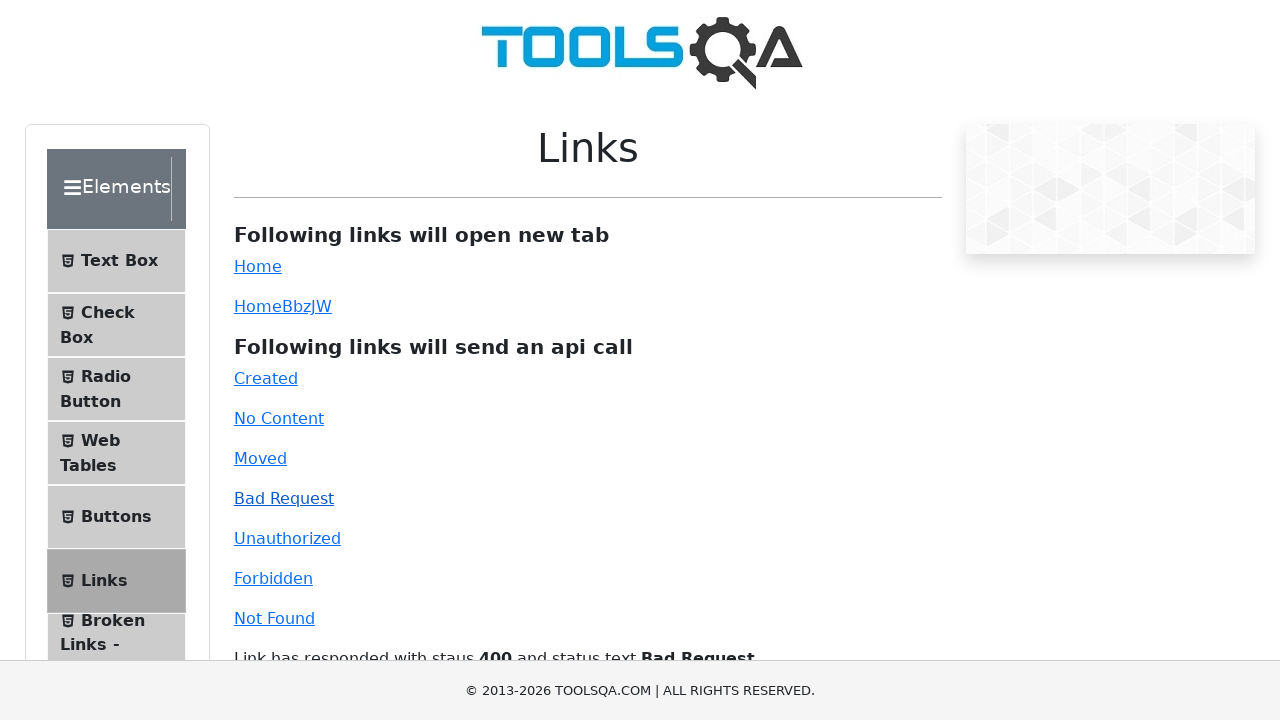

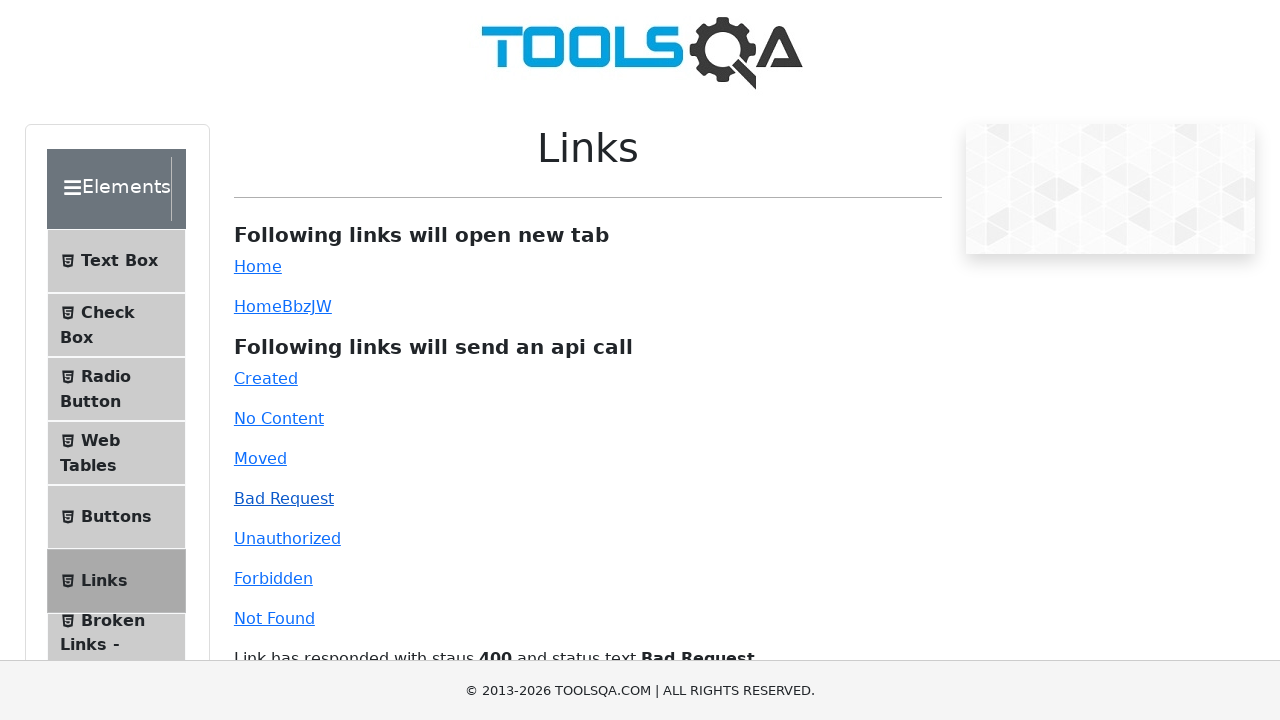